Navigates to Binance markets overview page, scrolls to the bottom of the page to load all content, and waits for market data elements to be visible.

Starting URL: https://www.binance.com/ru/markets/overview?p=1

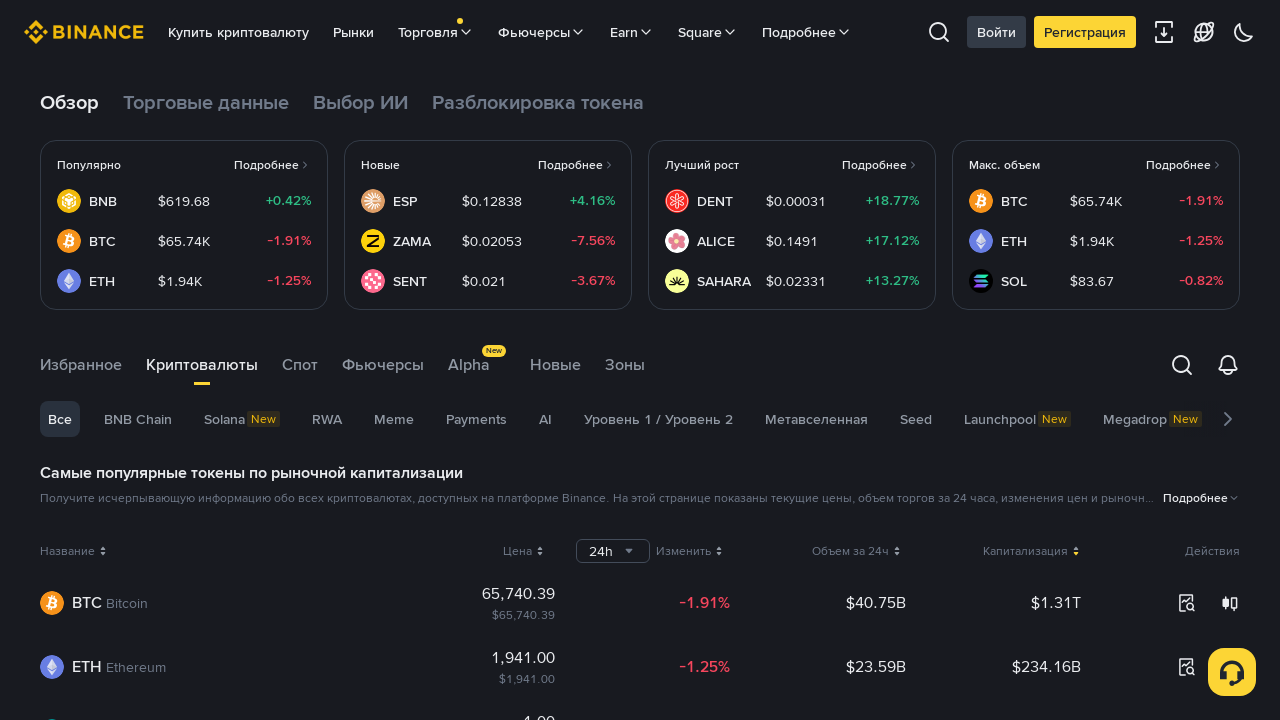

Waited for page to reach networkidle state
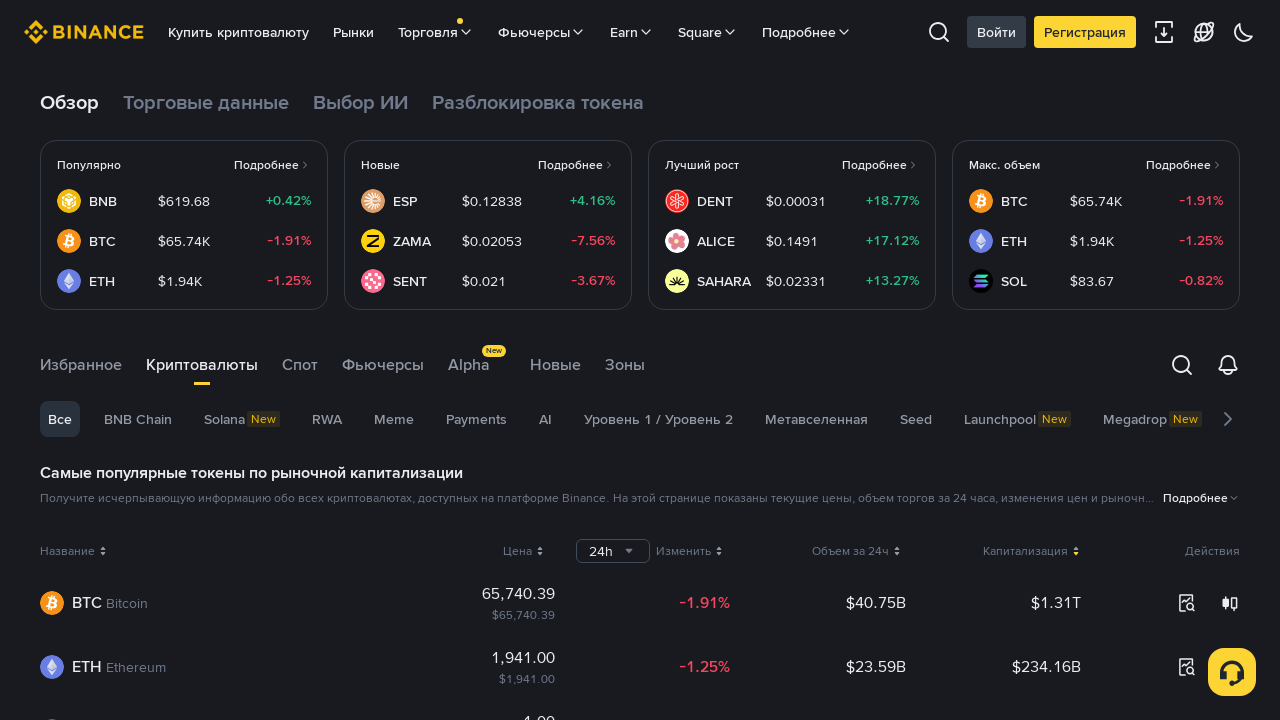

Scrolled to bottom of page to load all market content
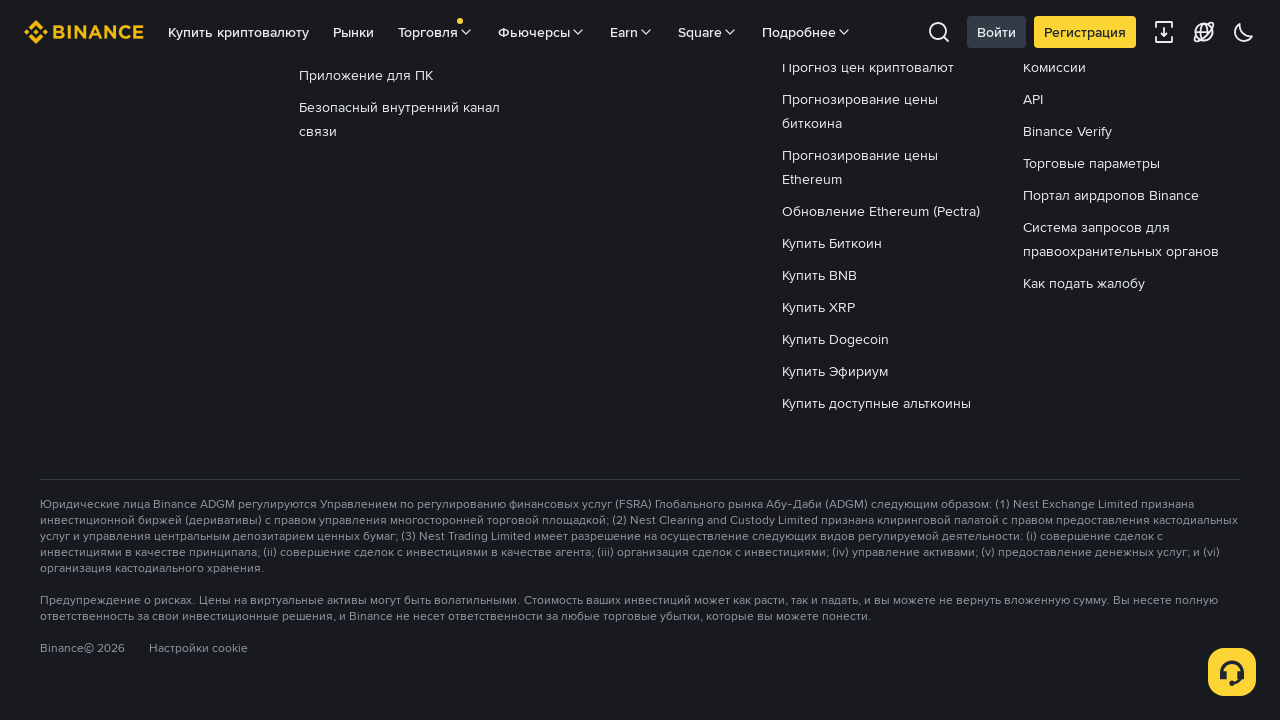

Market data container #tabContainer became visible
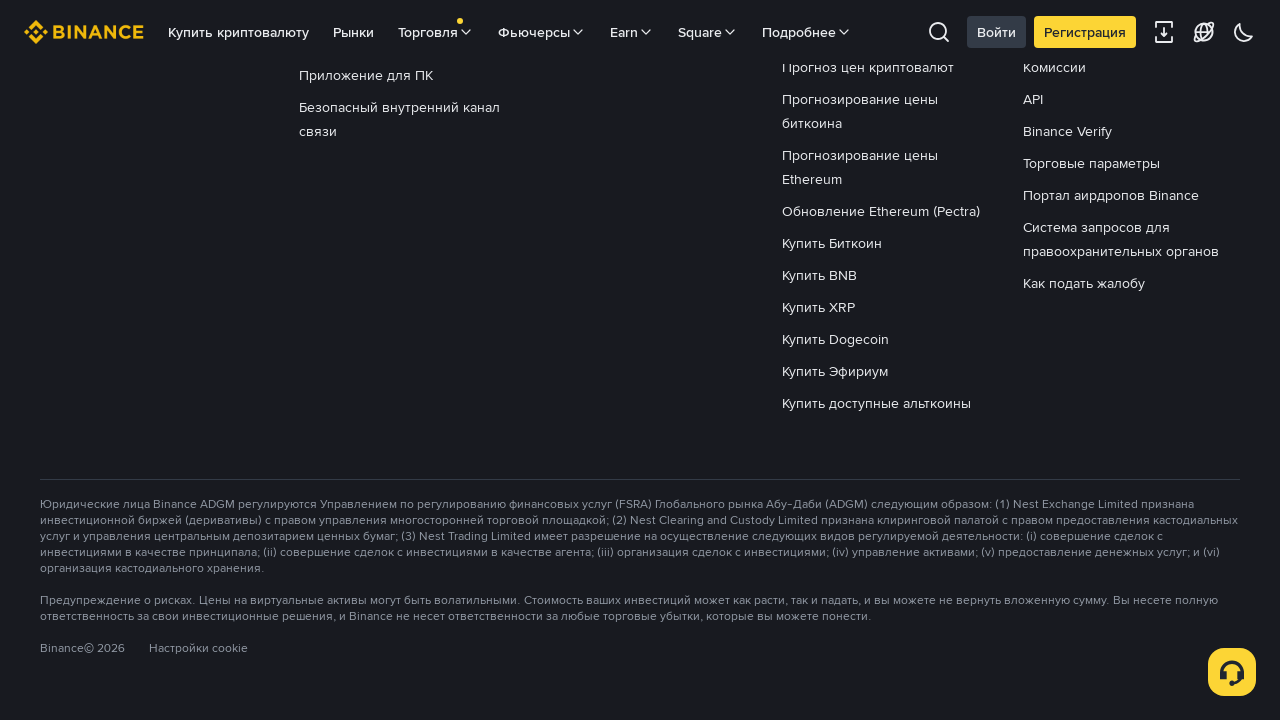

Waited 2 seconds for dynamic content to fully load
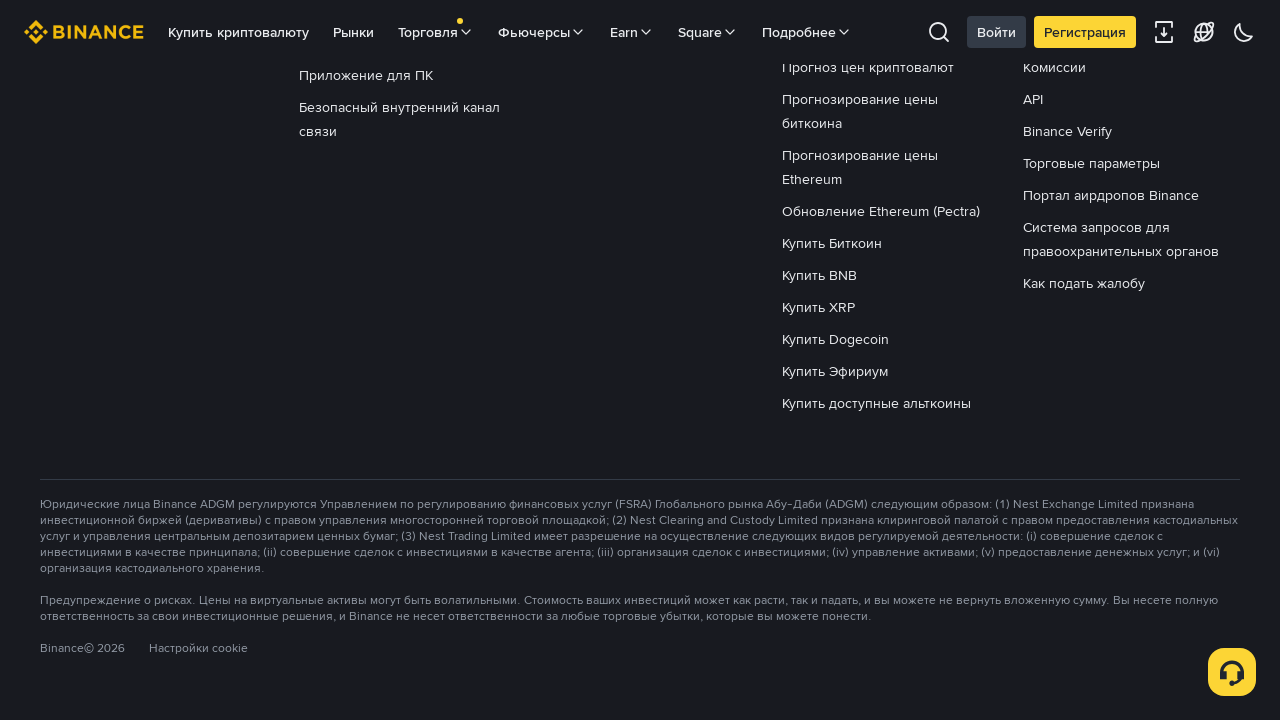

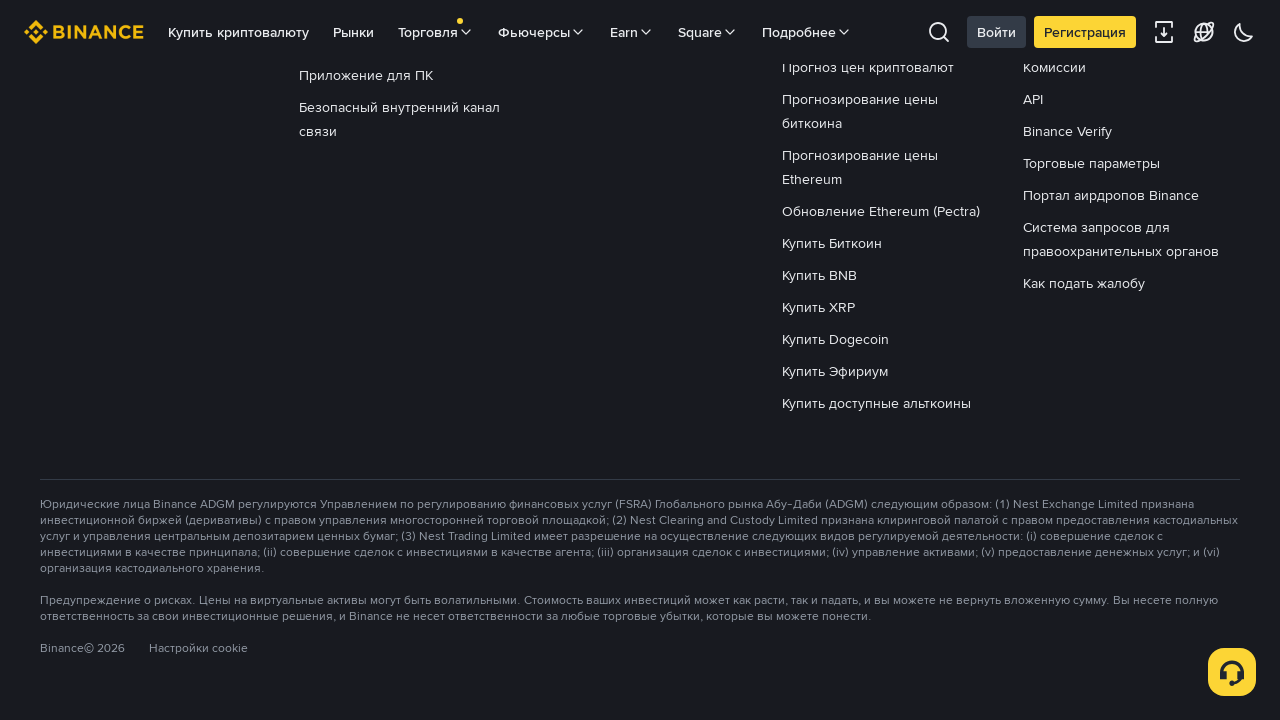